Tests a simple registration form by filling in first name, last name, email, and phone number fields, then submitting and handling the confirmation alert.

Starting URL: https://v1.training-support.net/selenium/simple-form

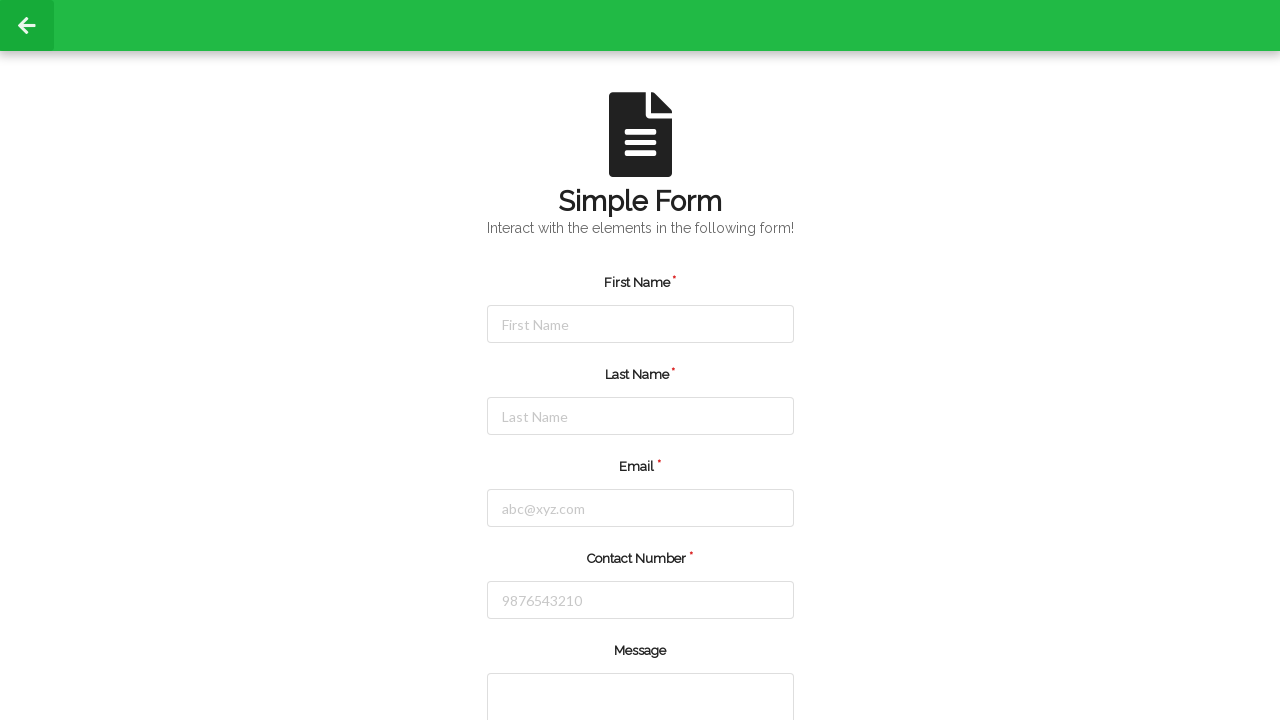

Filled first name field with 'Michael' on #firstName
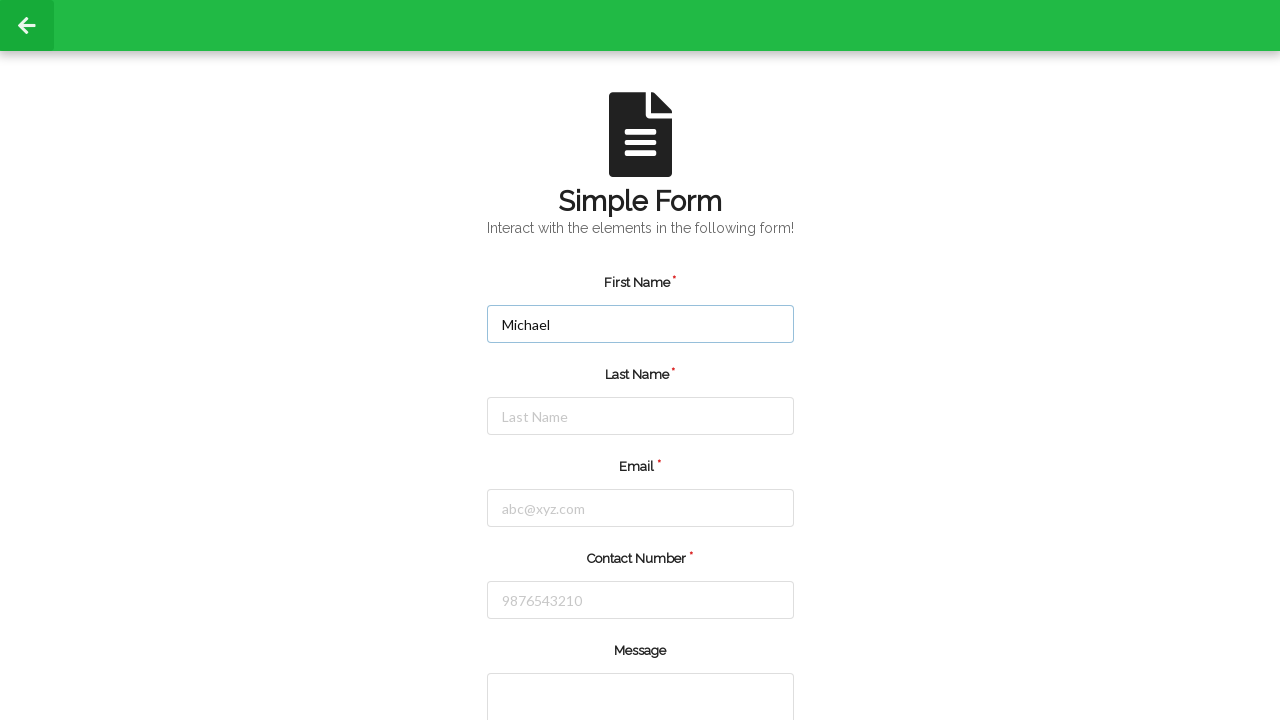

Filled last name field with 'Henderson' on #lastName
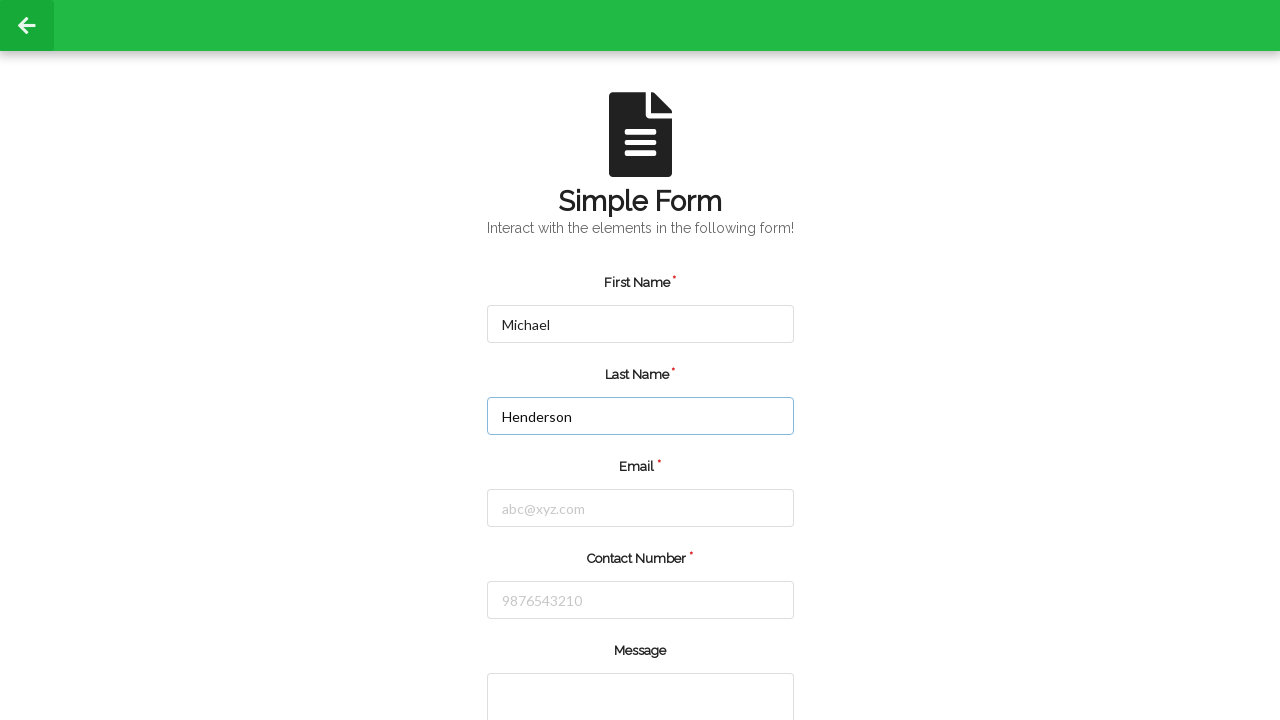

Filled email field with 'michael.henderson@testmail.com' on #email
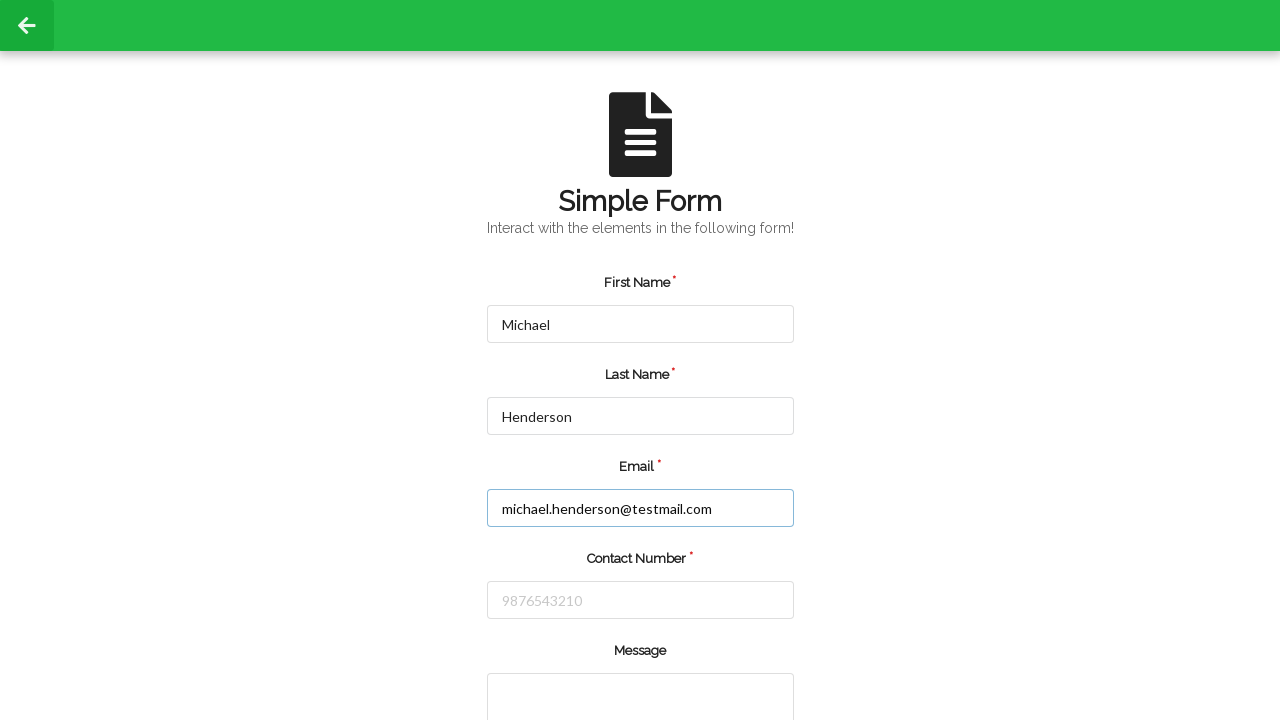

Filled phone number field with '5551234567' on #number
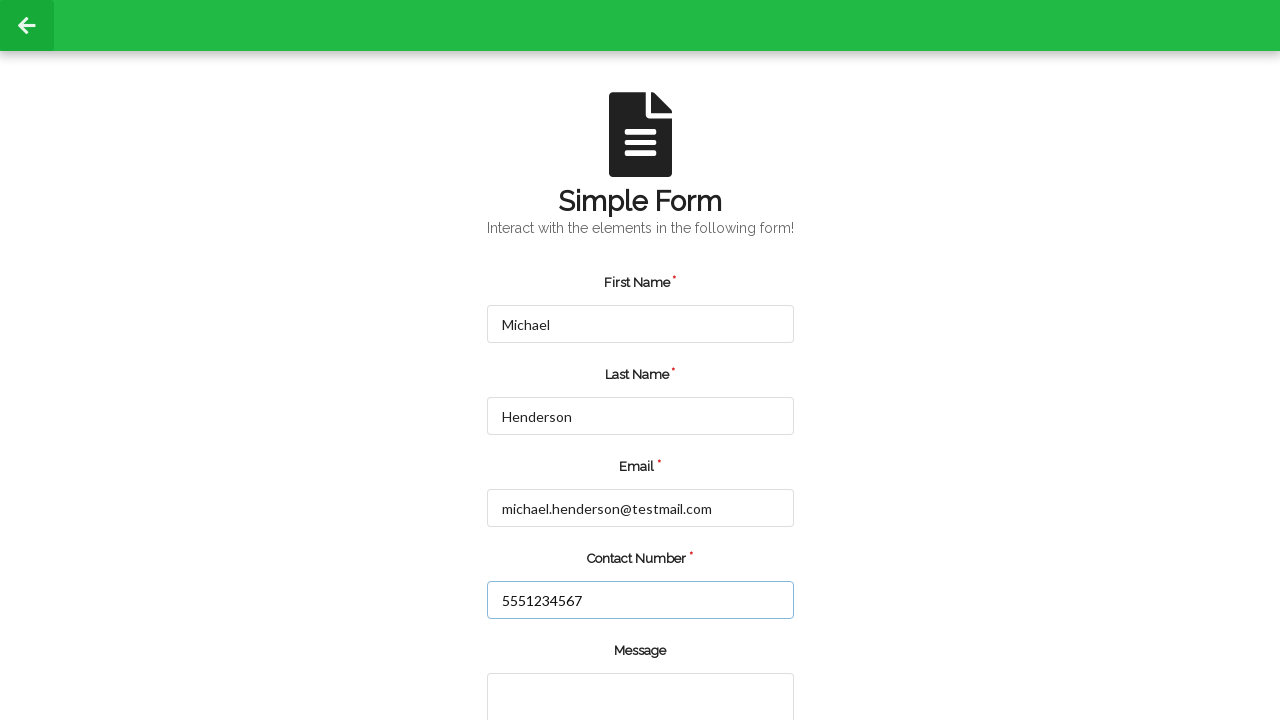

Clicked submit button to register at (558, 660) on input.green
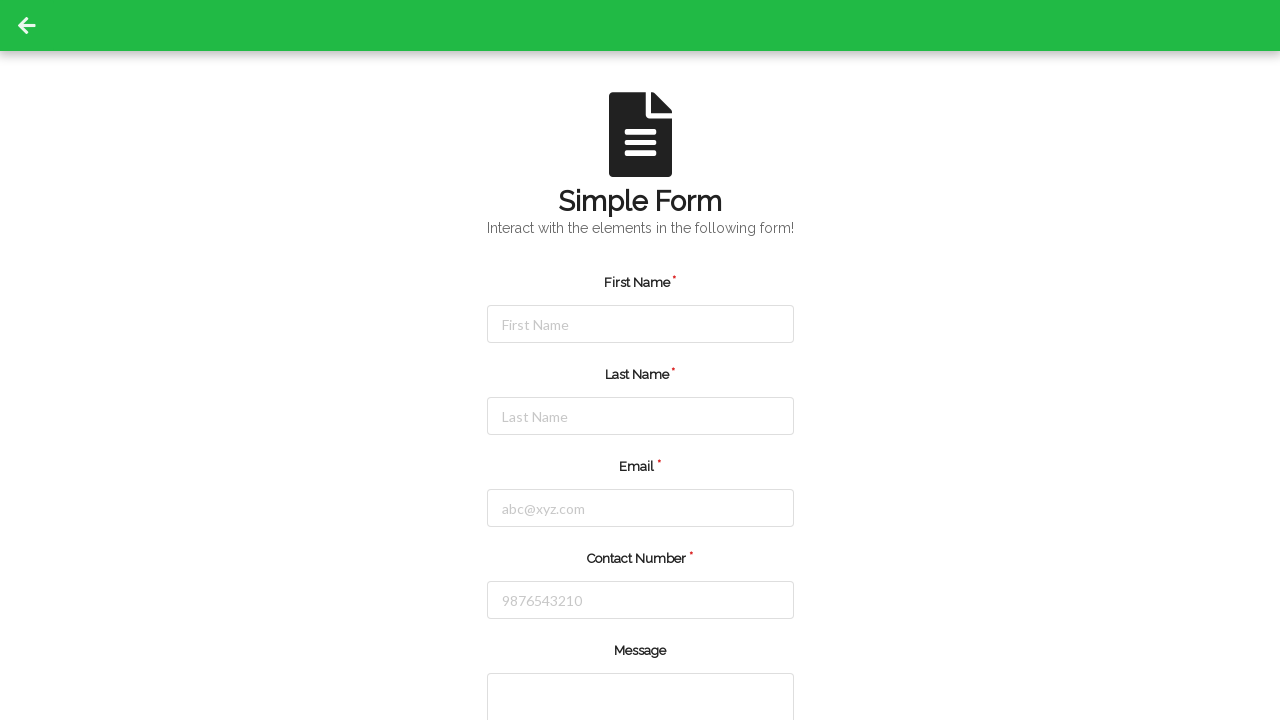

Set up dialog handler to accept alerts
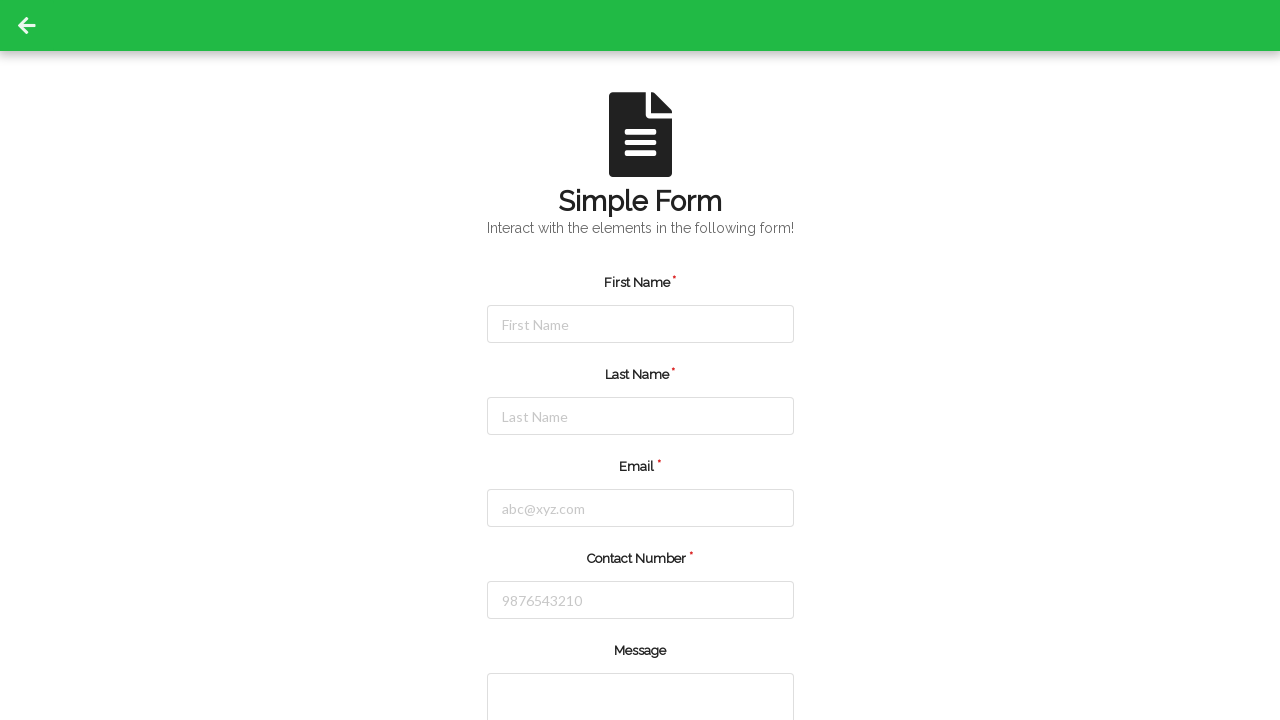

Waited for alert processing and confirmation
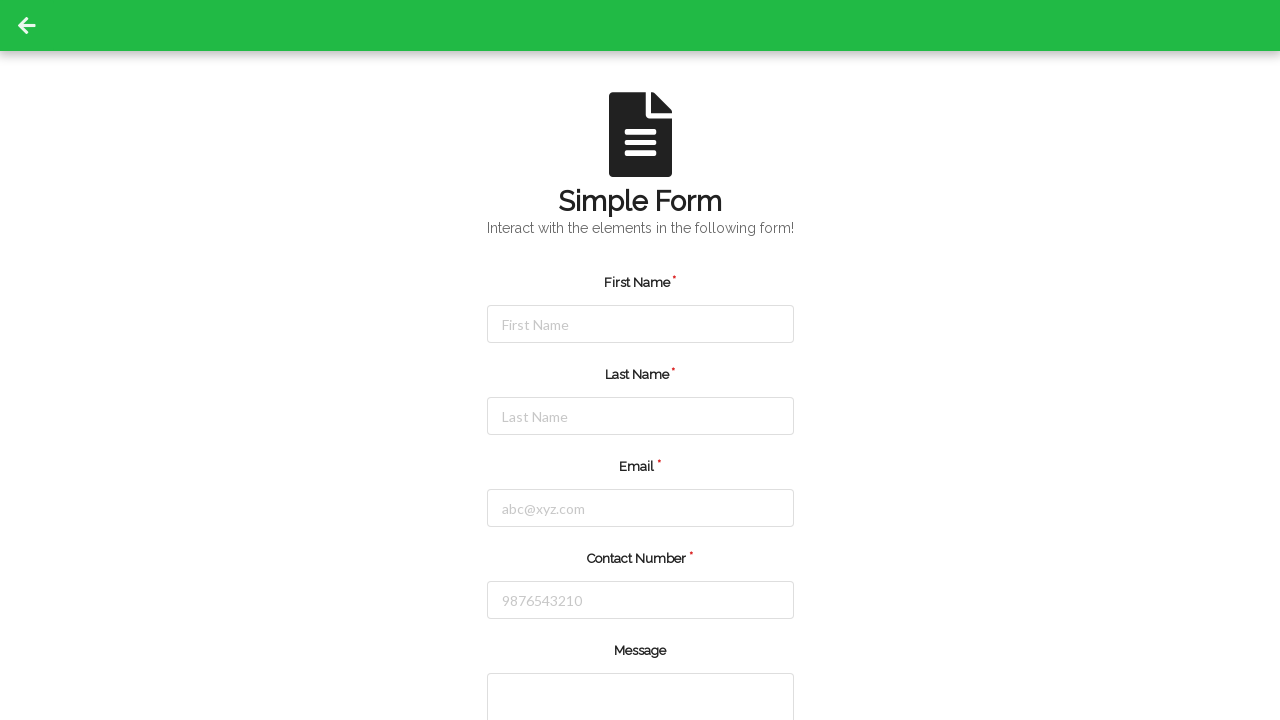

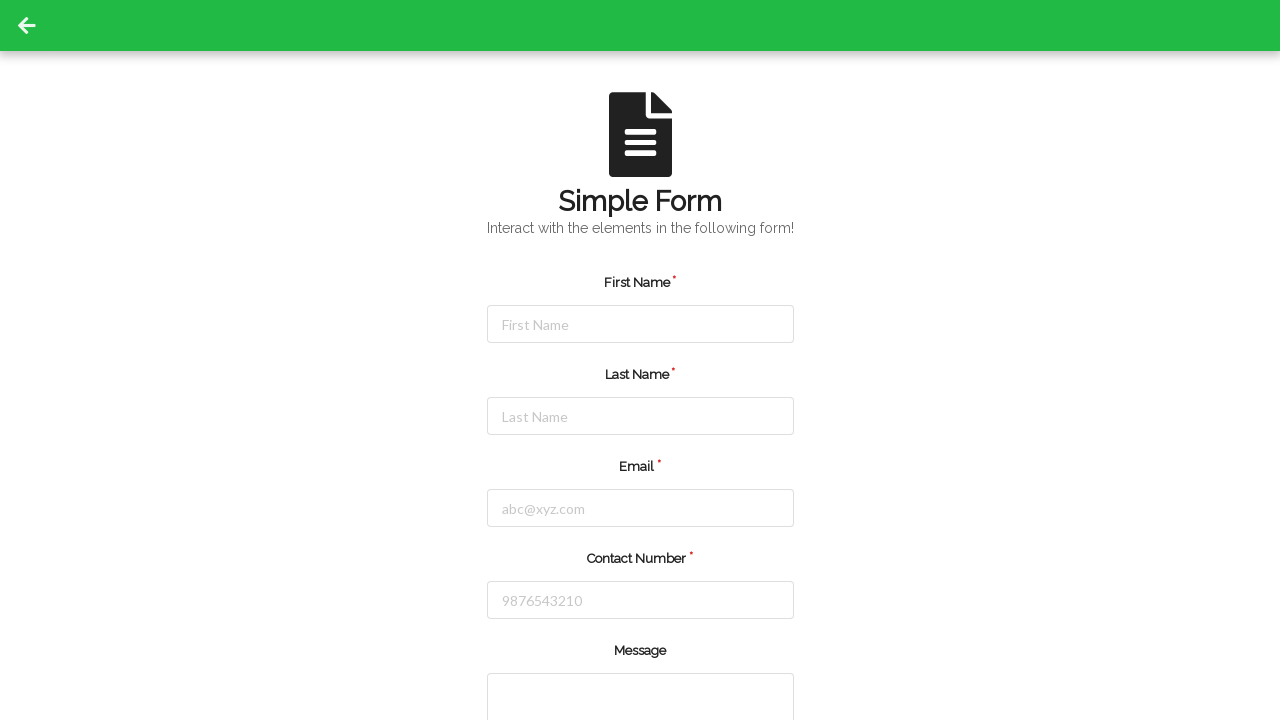